Tests dropdown selection by selecting options using different methods

Starting URL: https://the-internet.herokuapp.com/dropdown

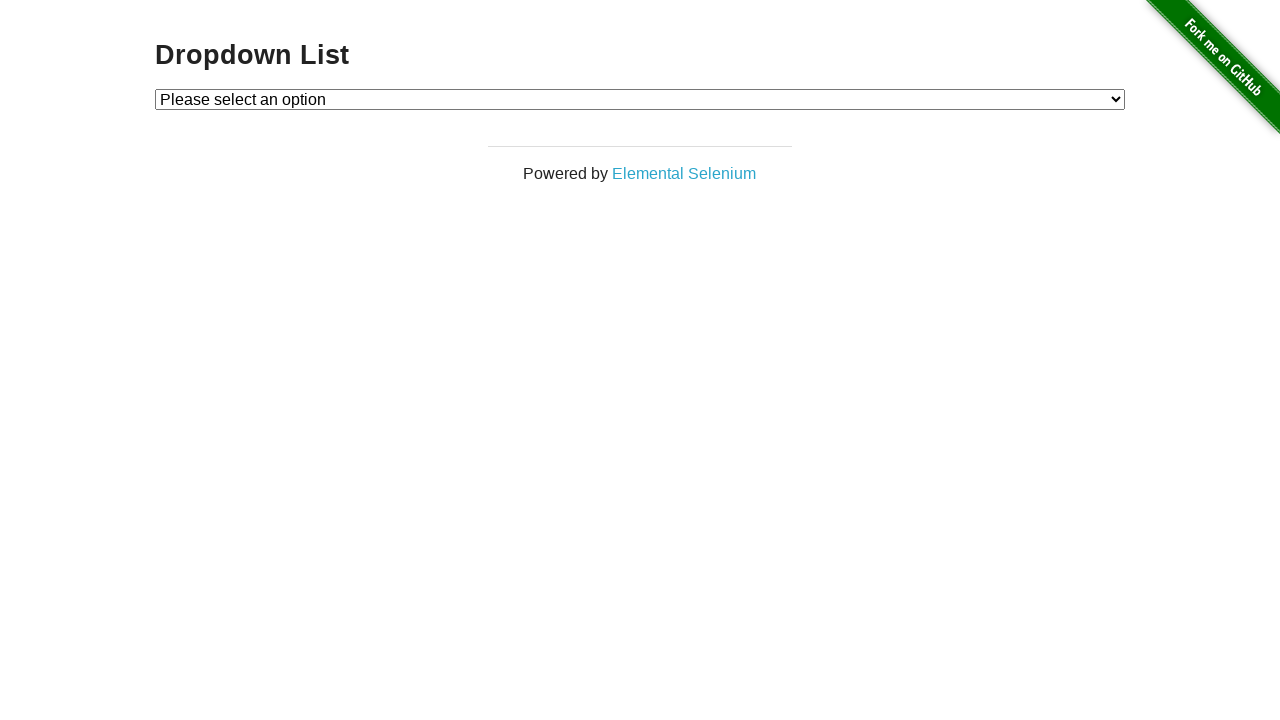

Navigated to dropdown test page
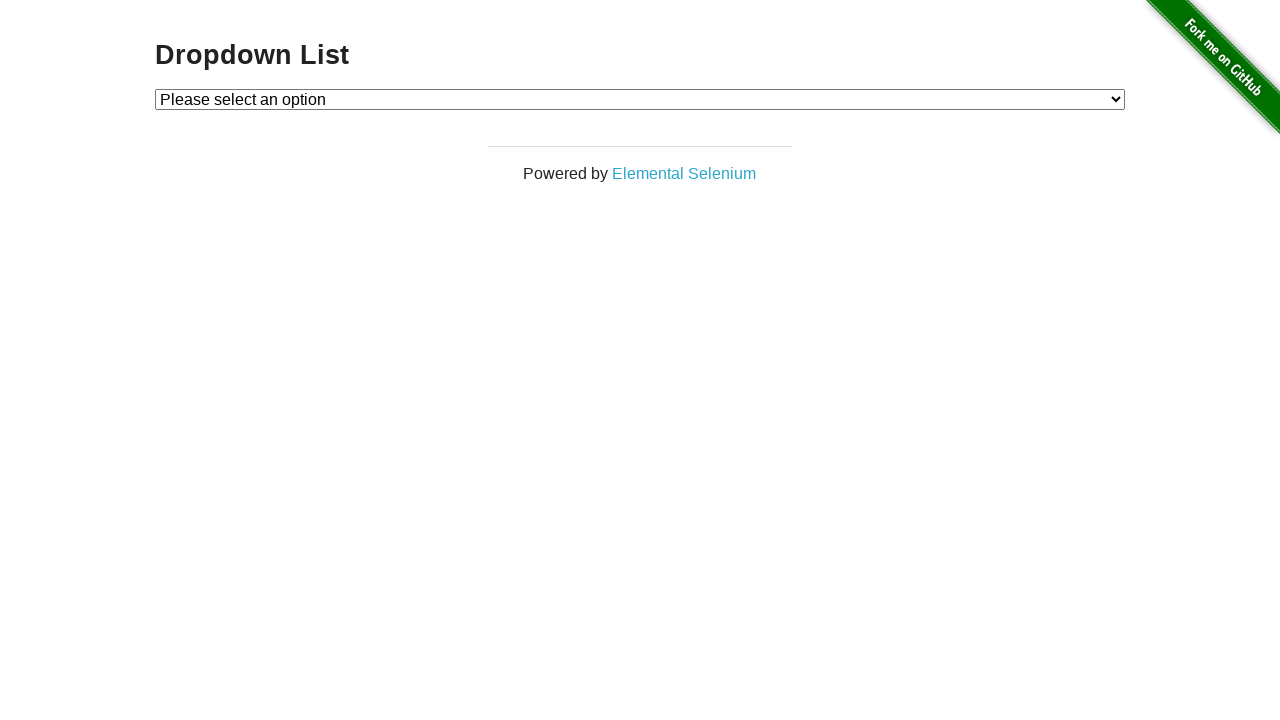

Selected 'Option 1' from dropdown by label on #dropdown
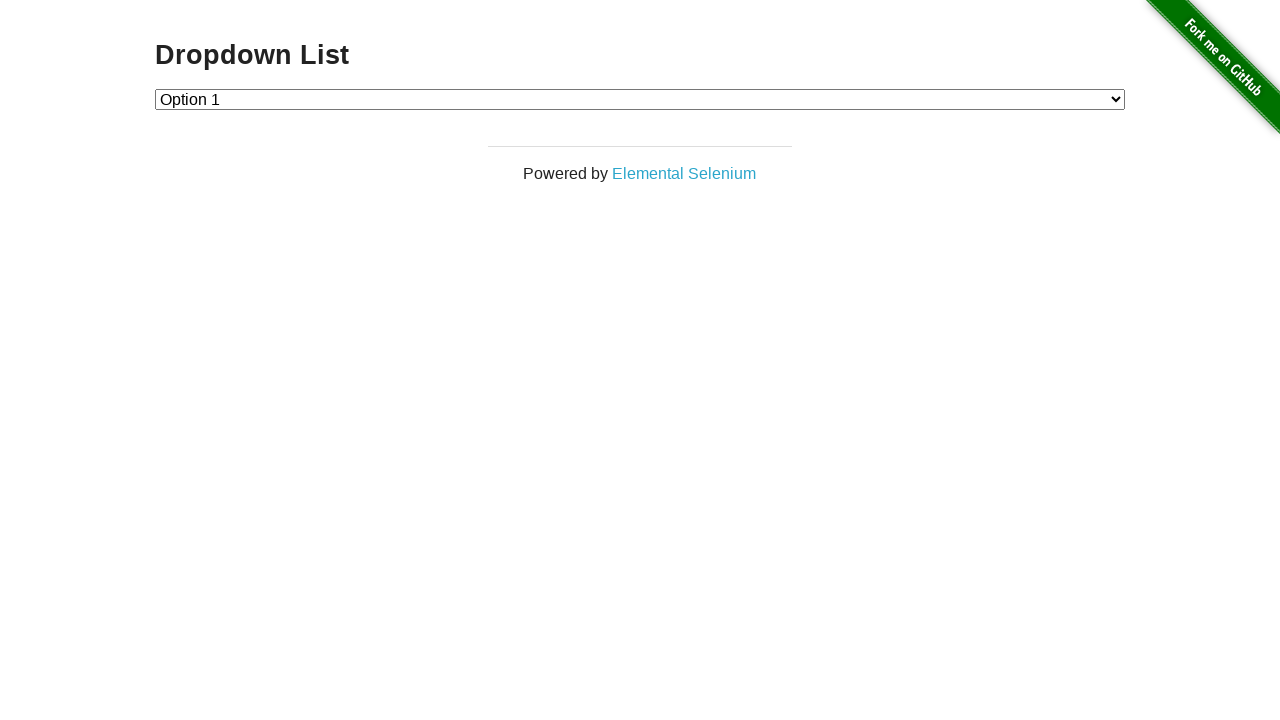

Selected option with value '2' from dropdown on #dropdown
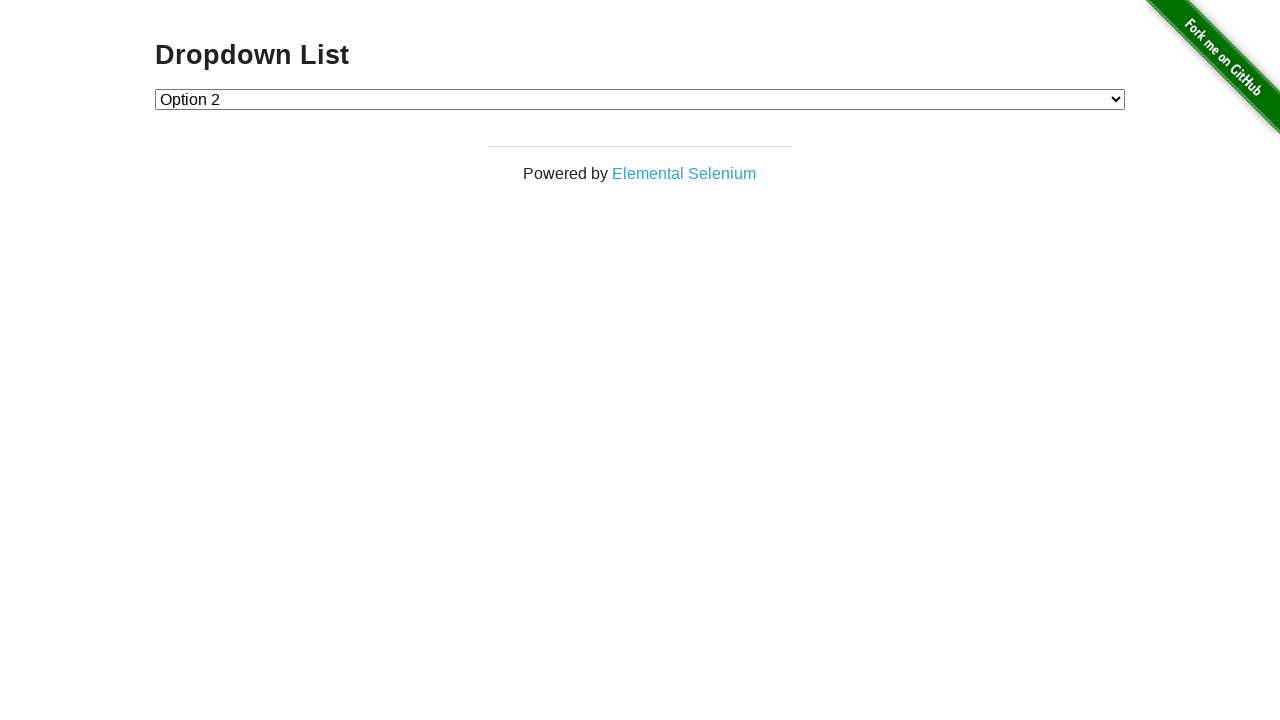

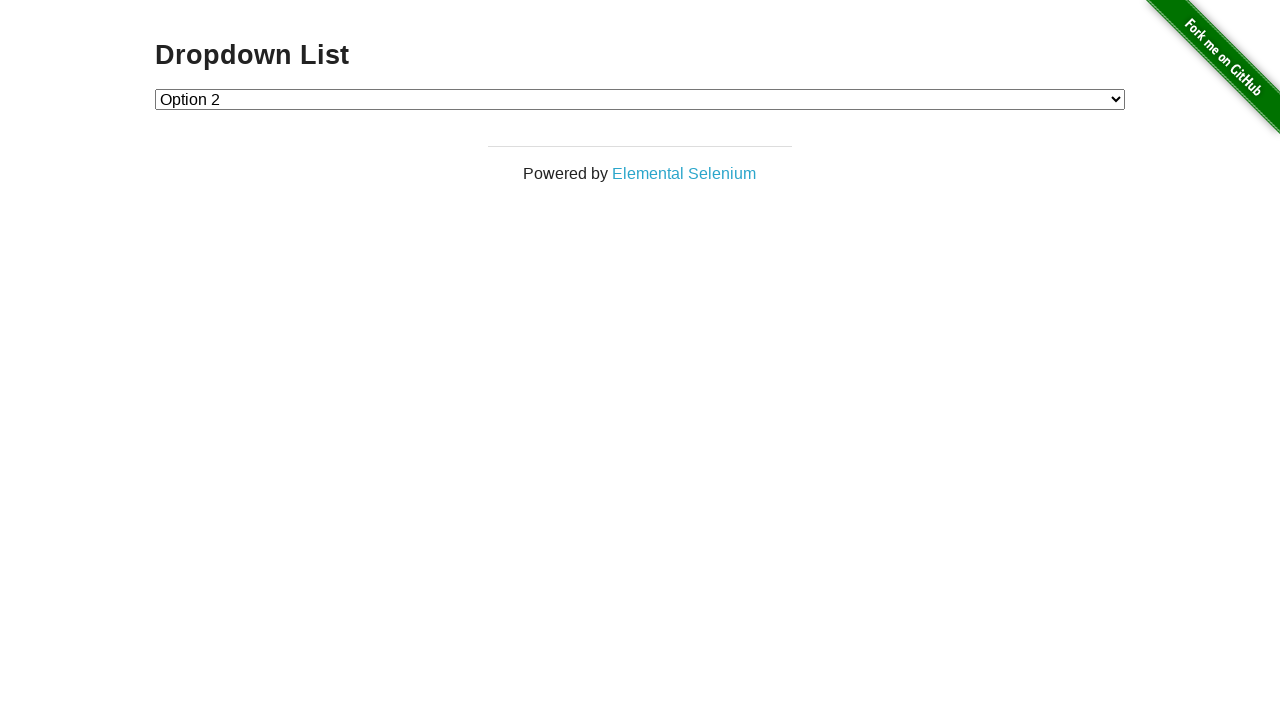